Tests multi-window handling by clicking links that open new browser windows, then iterating through all open window handles

Starting URL: https://the-internet.herokuapp.com/windows

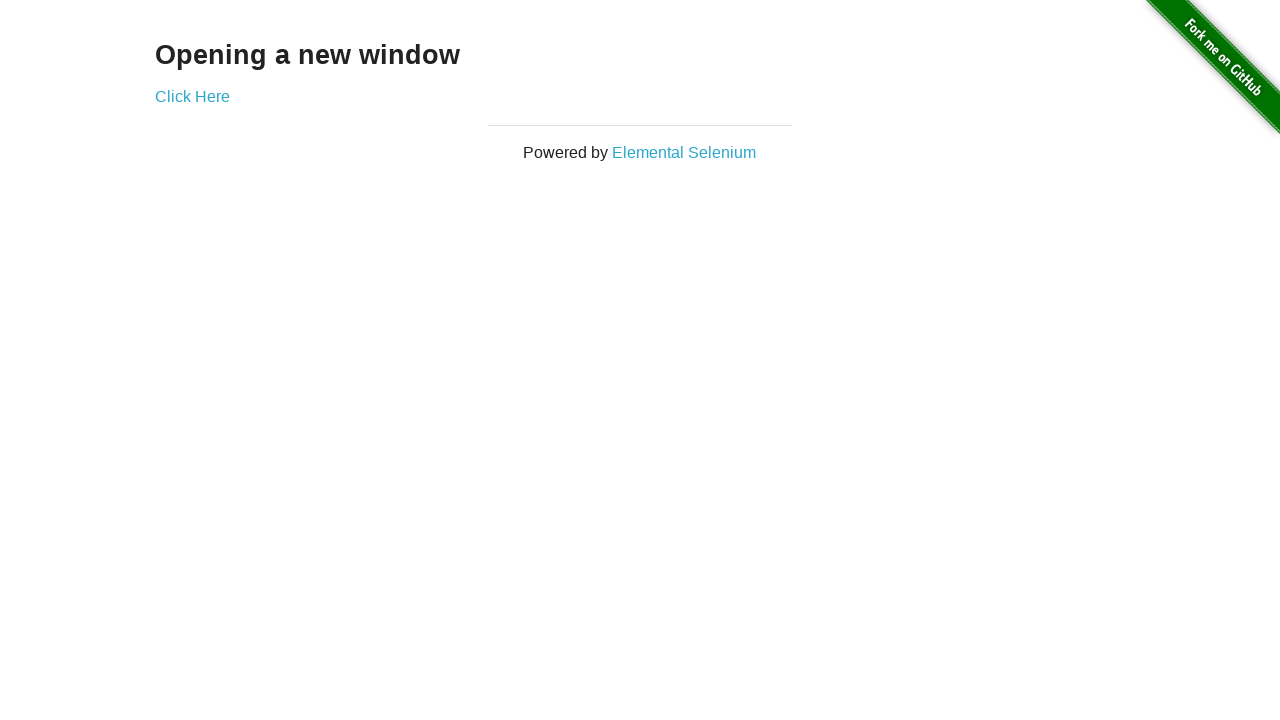

Clicked 'Click Here' link to open new window at (192, 96) on text=Click Here
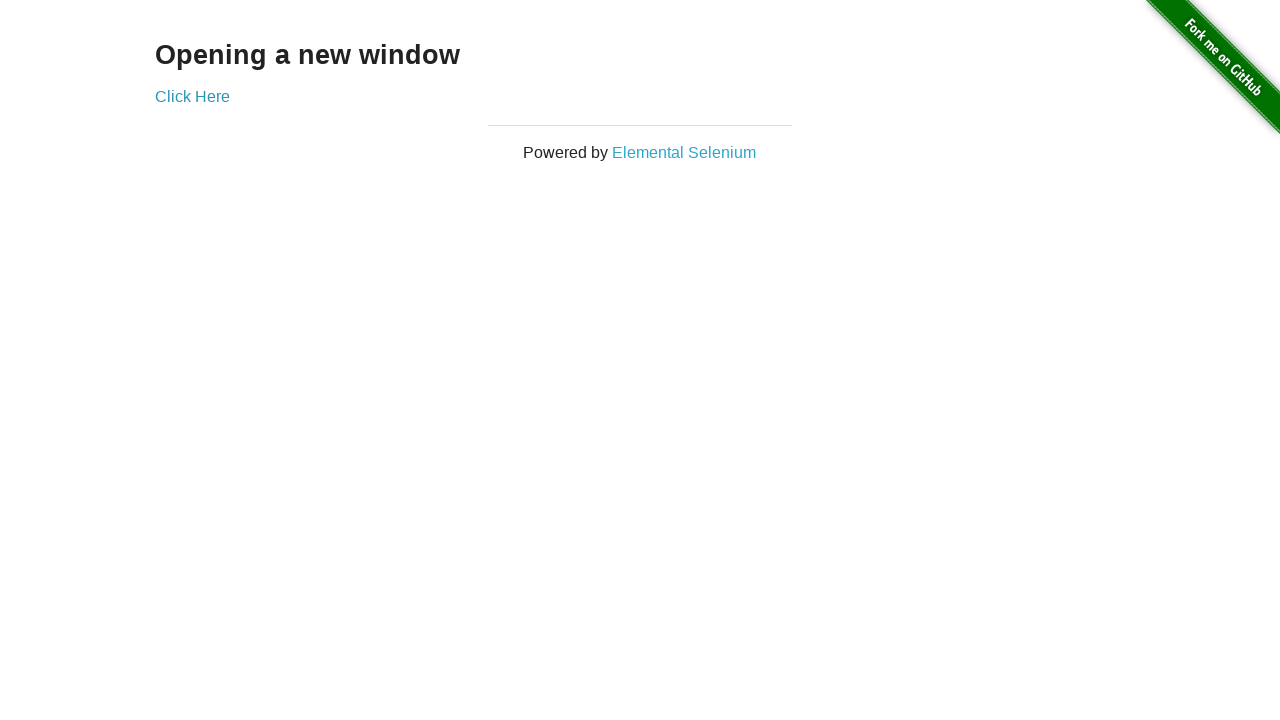

New window opened and captured
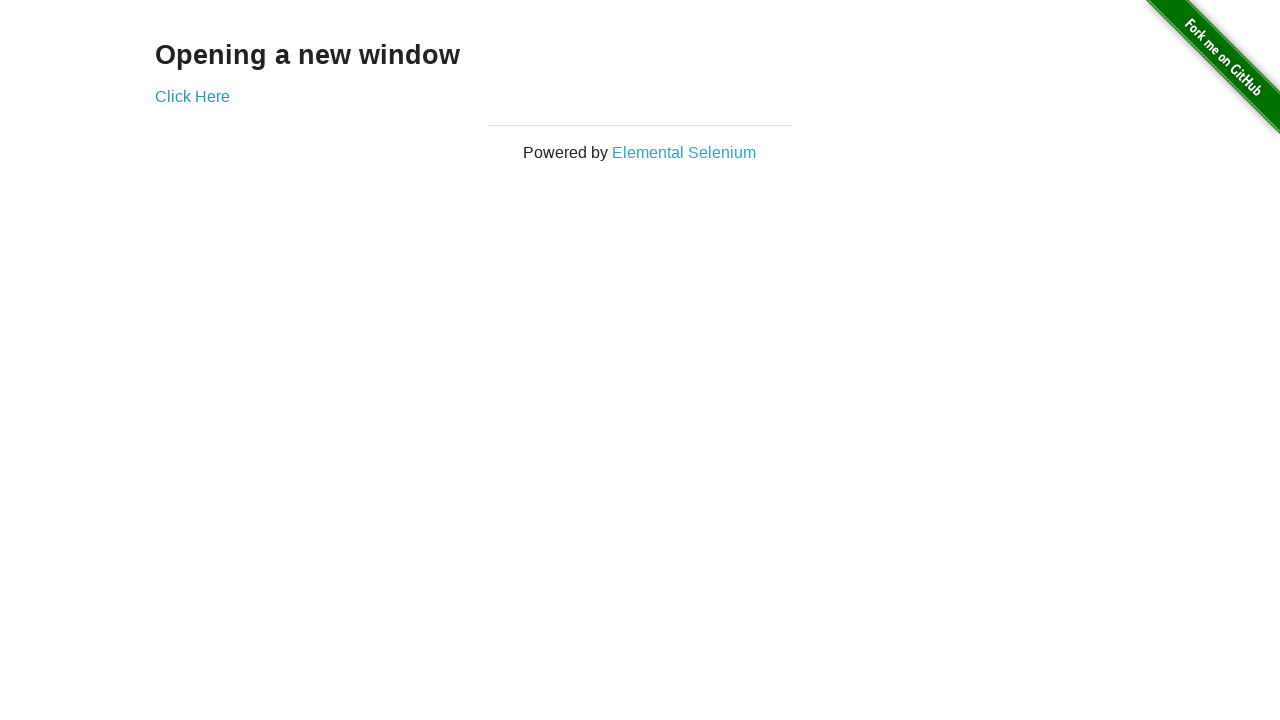

New page loaded successfully
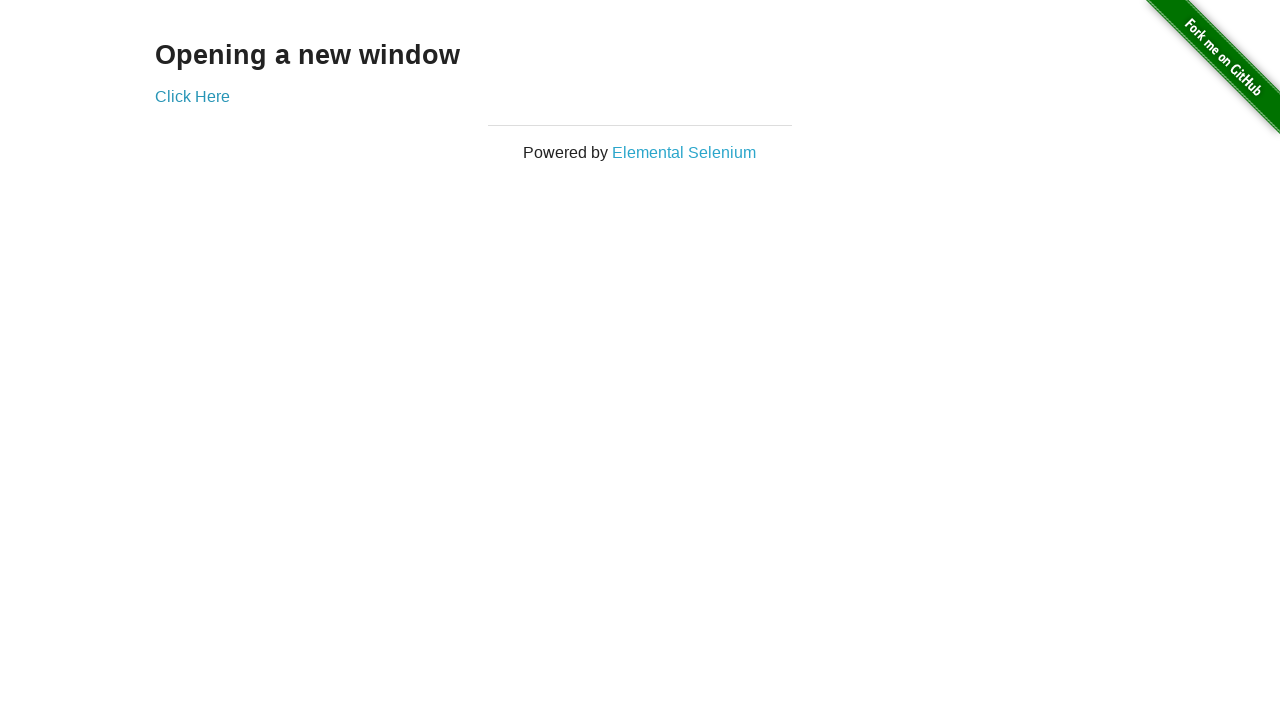

Clicked 'Elemental Selenium' link to open third window at (684, 152) on text=Elemental Selenium
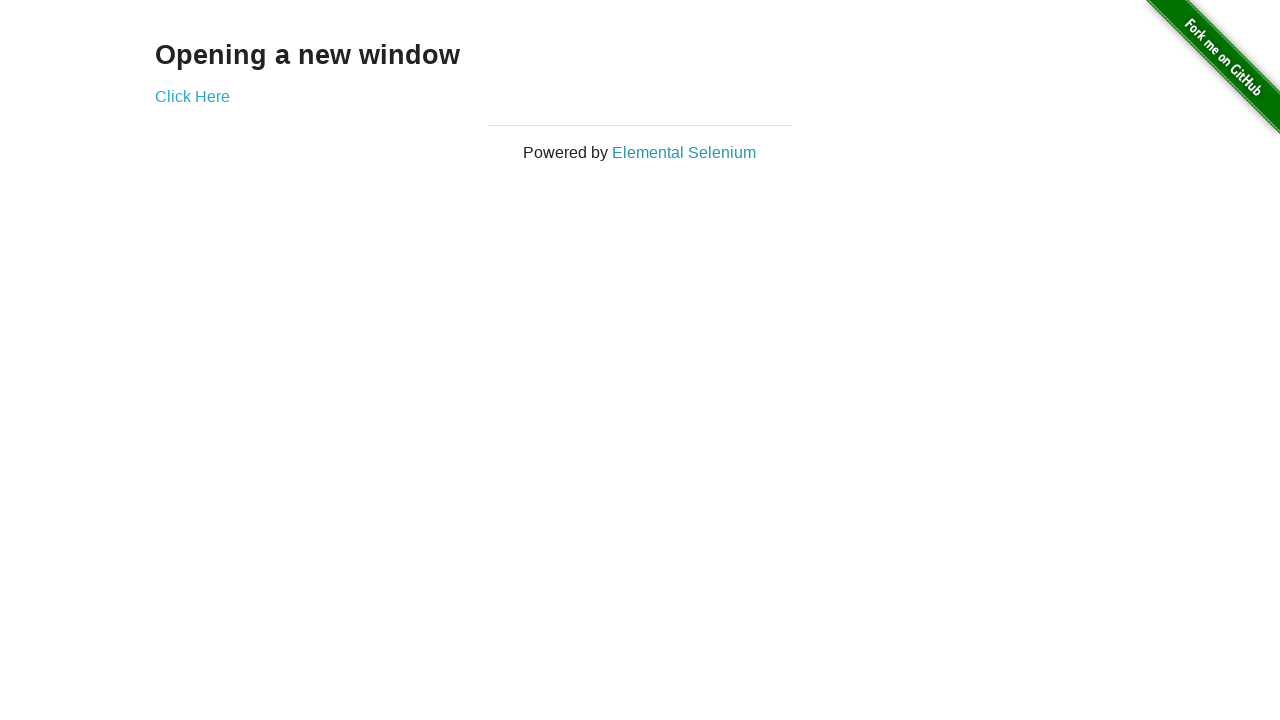

Third window opened and captured
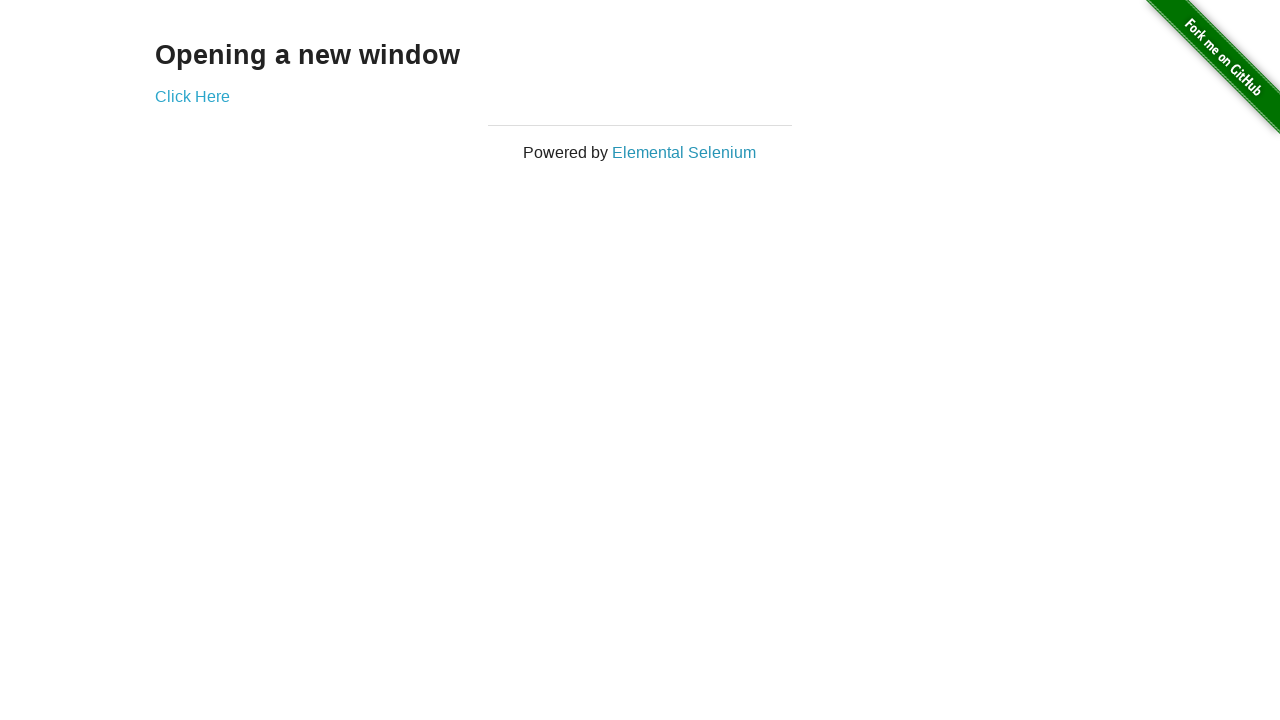

Third page loaded successfully
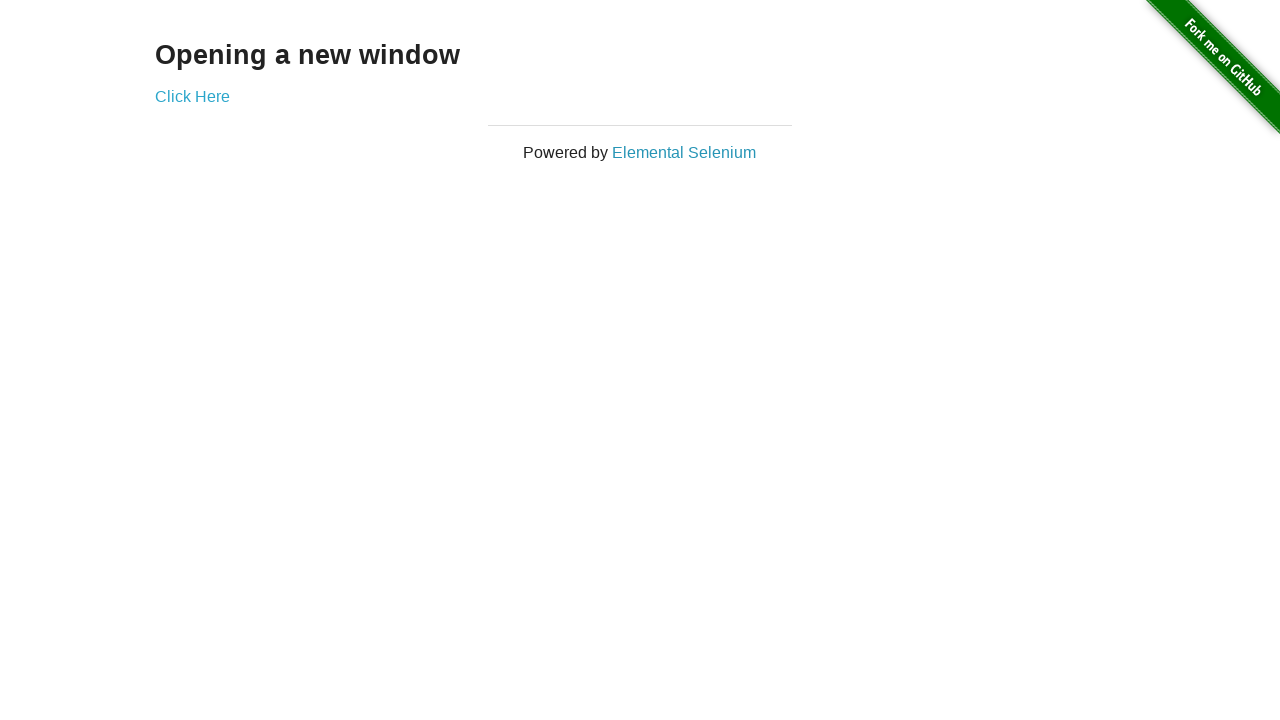

Retrieved all open window handles from context
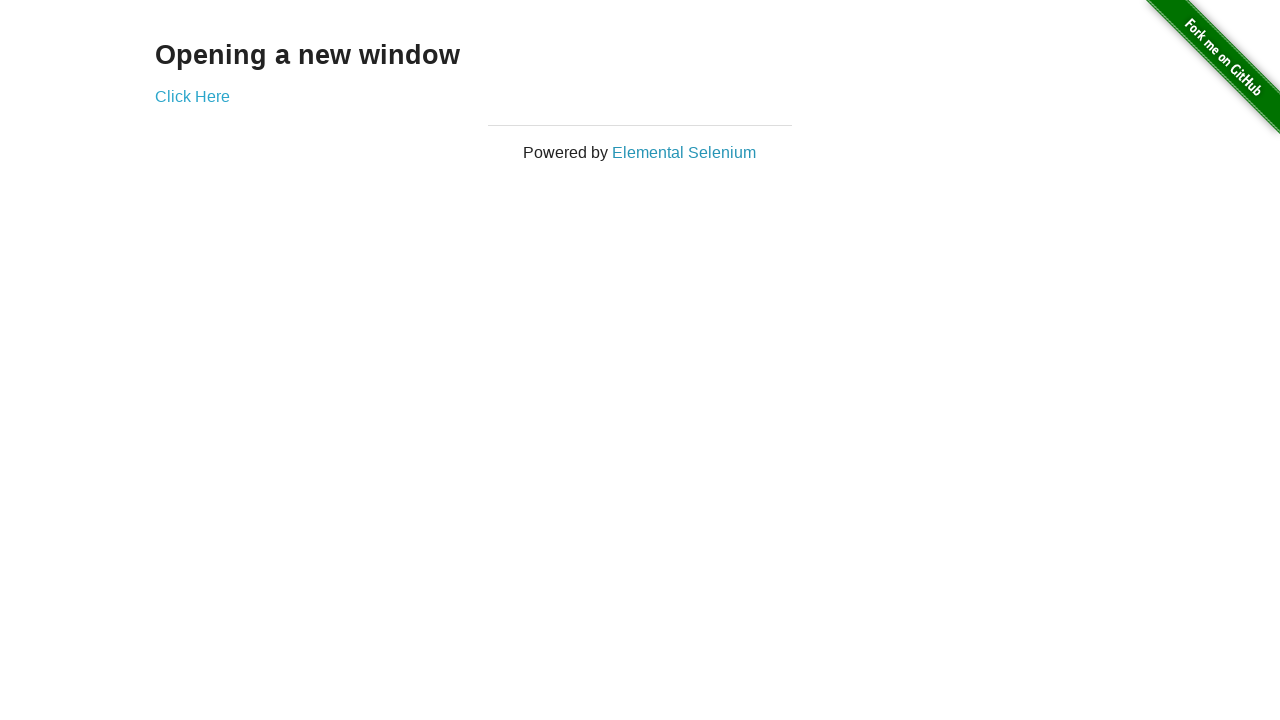

Verified that 3 windows are open
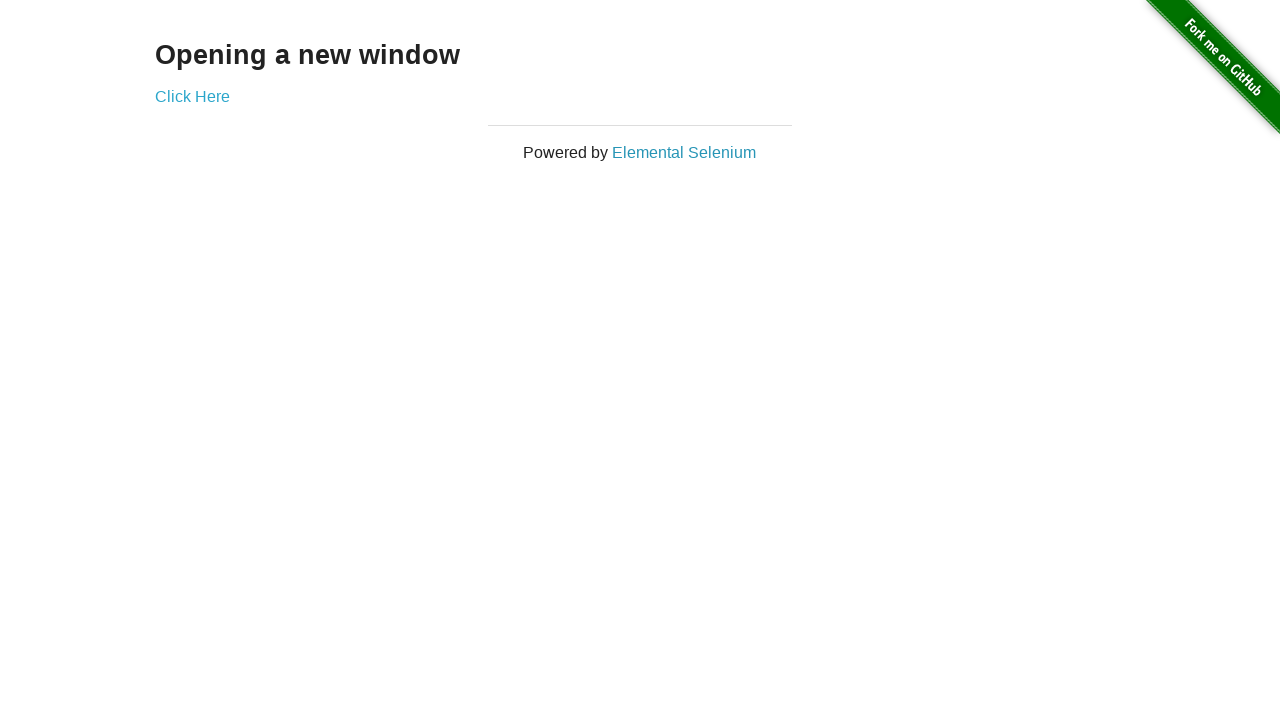

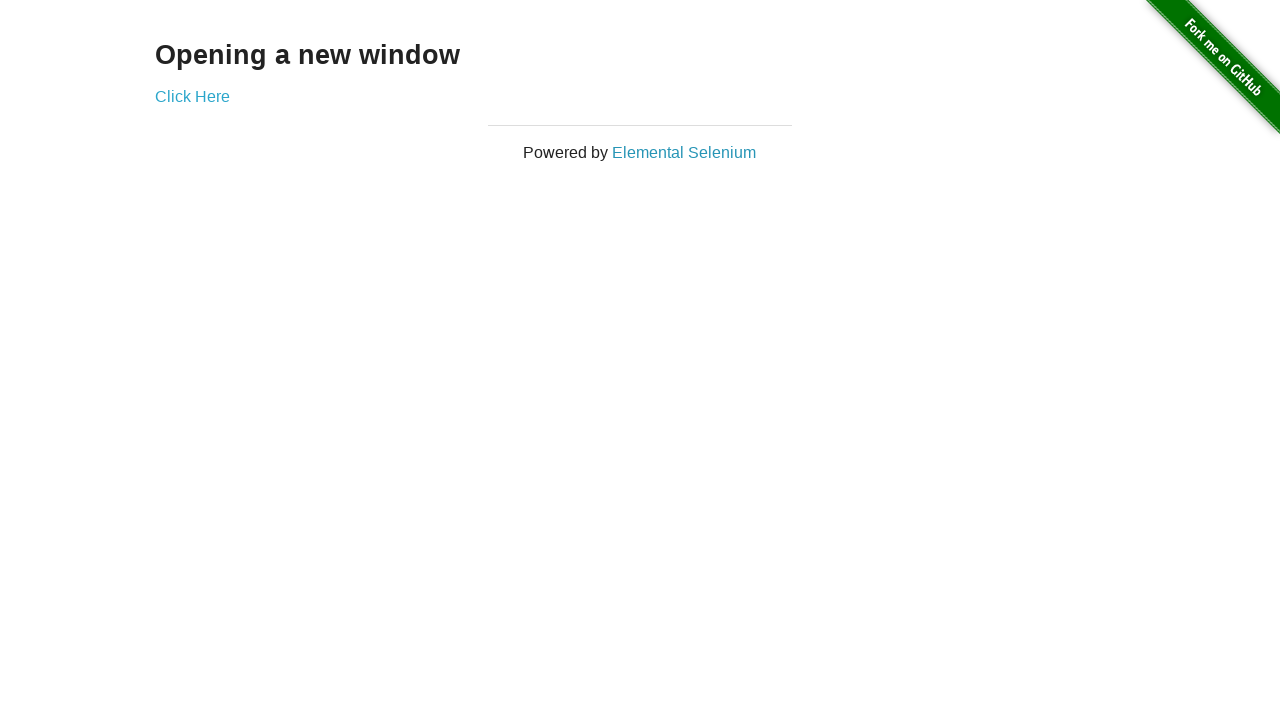